Tests drag and drop functionality by dragging a "Mobile Charger" element and dropping it onto the "Mobile Accessories" category

Starting URL: https://demoapps.qspiders.com/ui/dragDrop/dragToCorrect?sublist=2

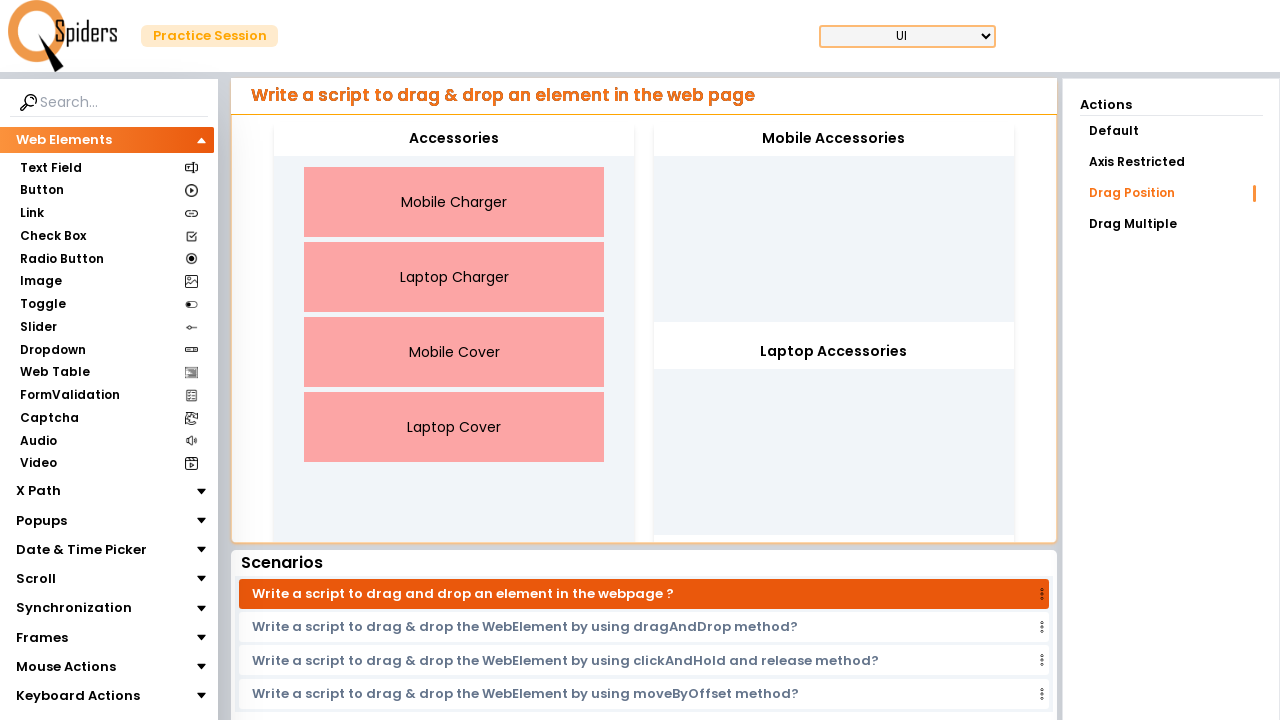

Located the draggable 'Mobile Charger' element
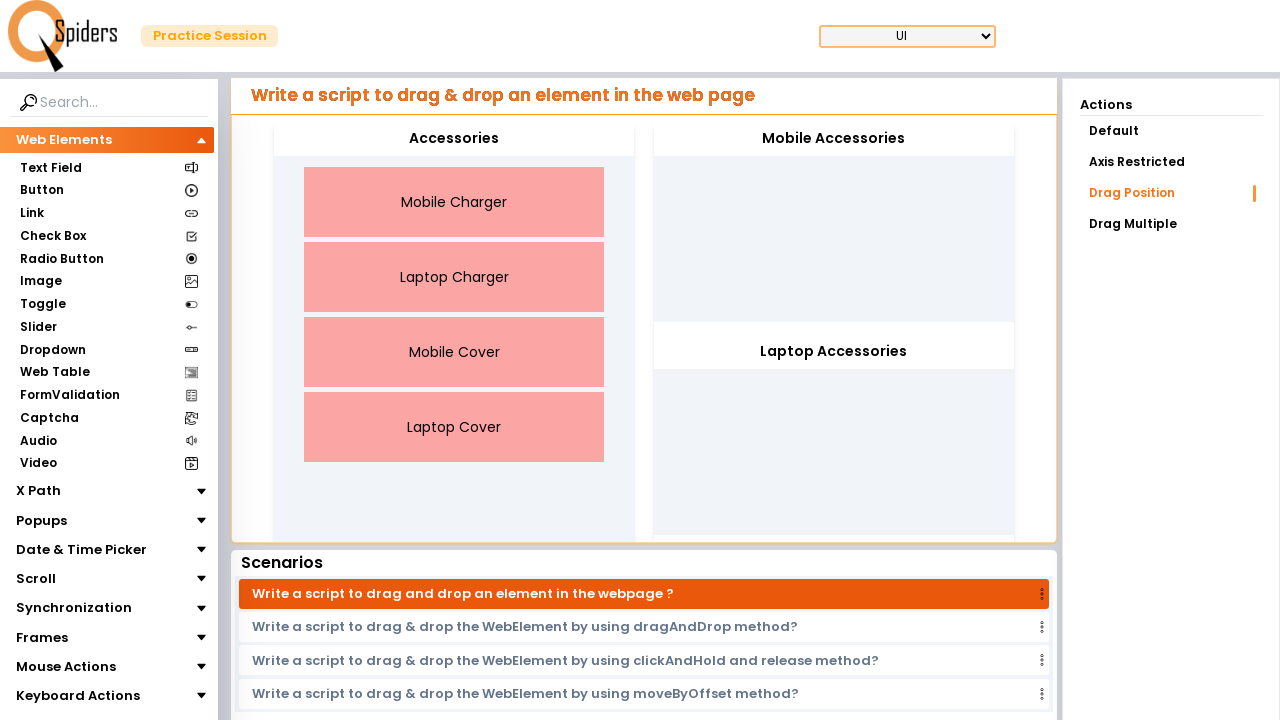

Located the drop target 'Mobile Accessories' element
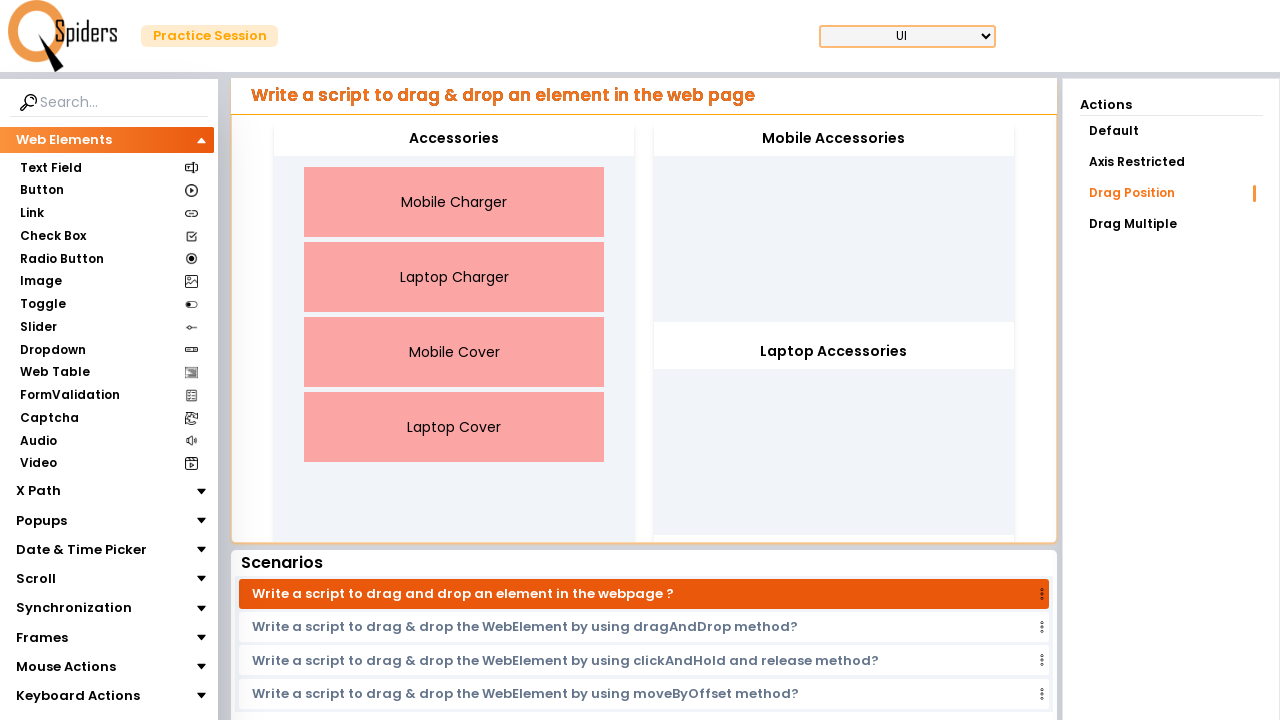

Dragged 'Mobile Charger' element and dropped it onto 'Mobile Accessories' category at (834, 139)
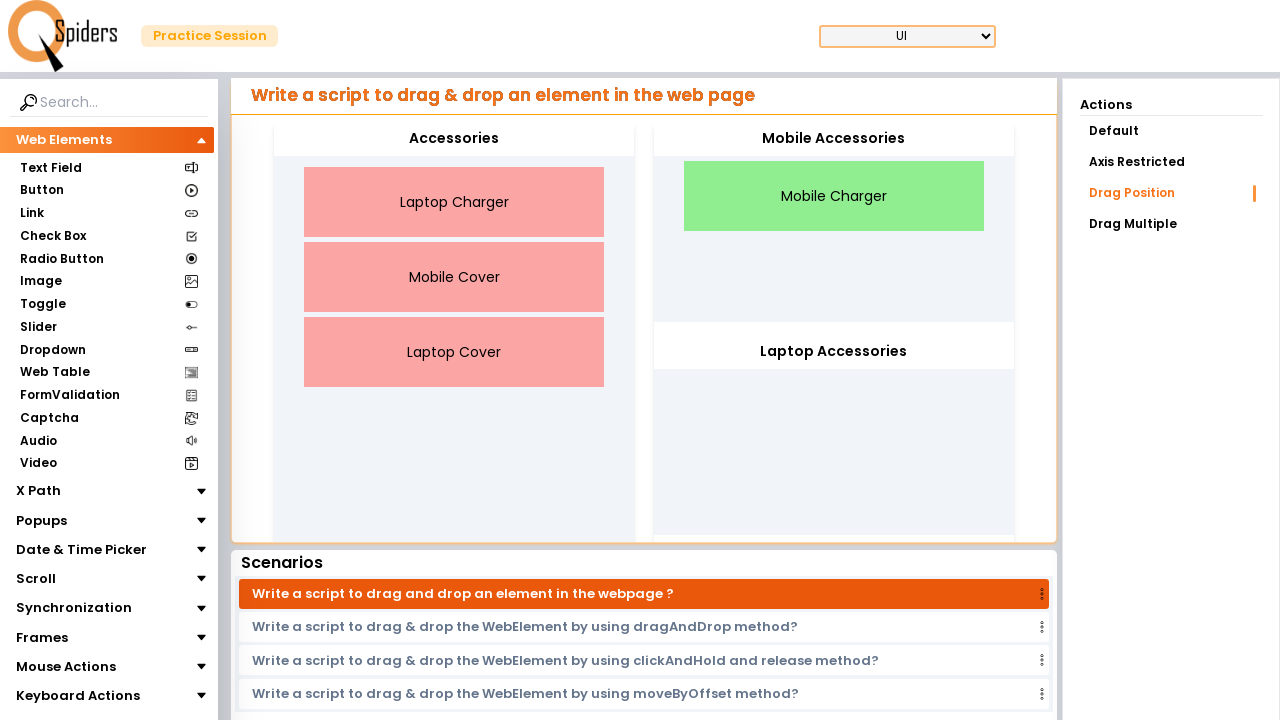

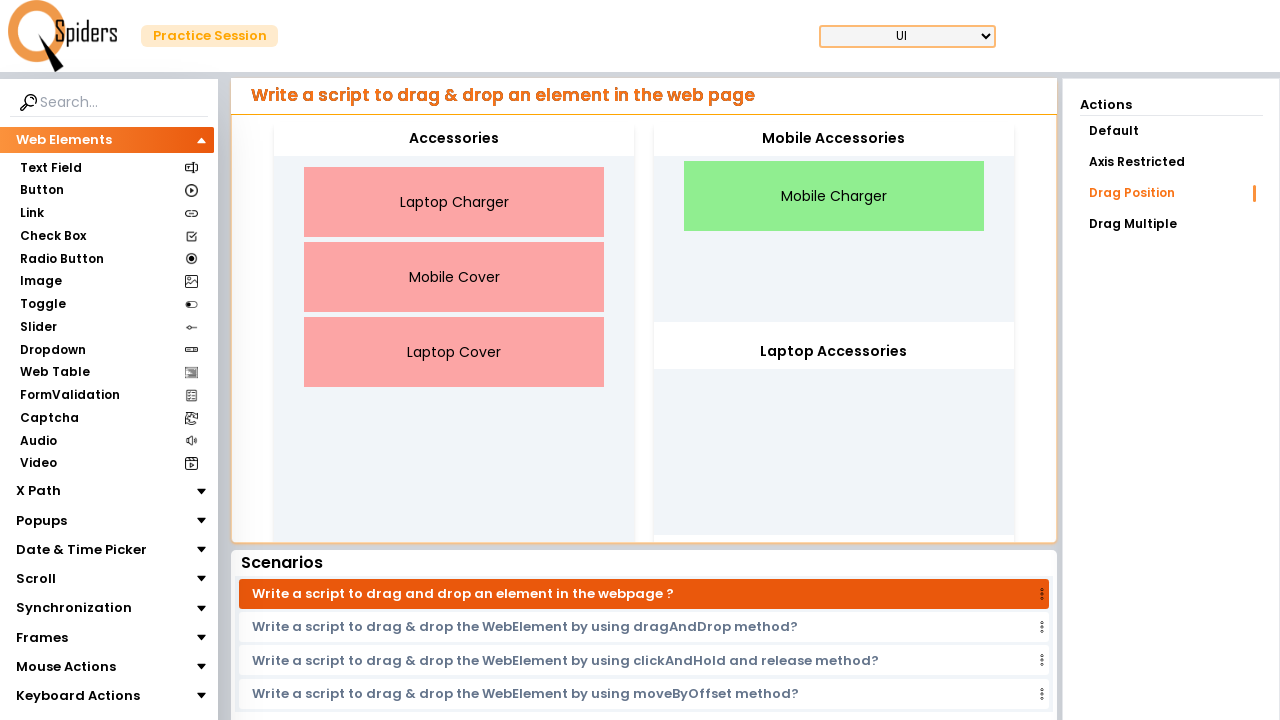